Tests that pressing Escape cancels edits and restores the original text.

Starting URL: https://demo.playwright.dev/todomvc

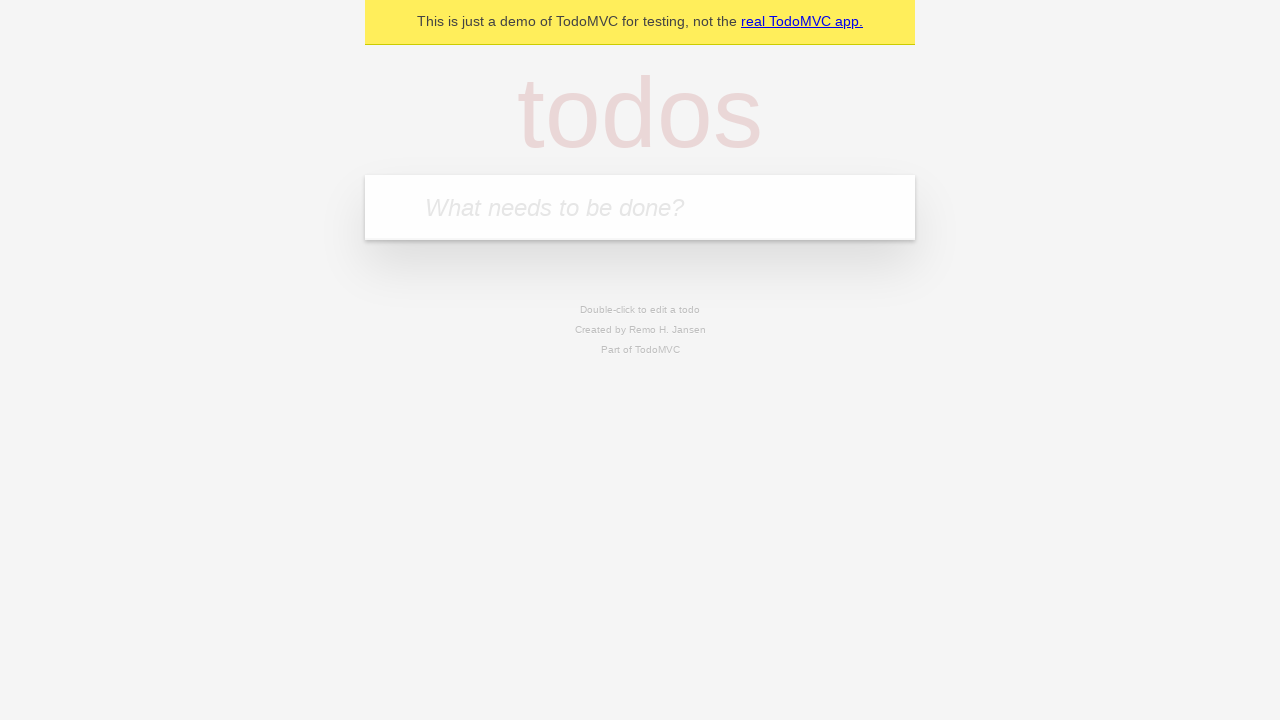

Filled todo input with 'buy some cheese' on internal:attr=[placeholder="What needs to be done?"i]
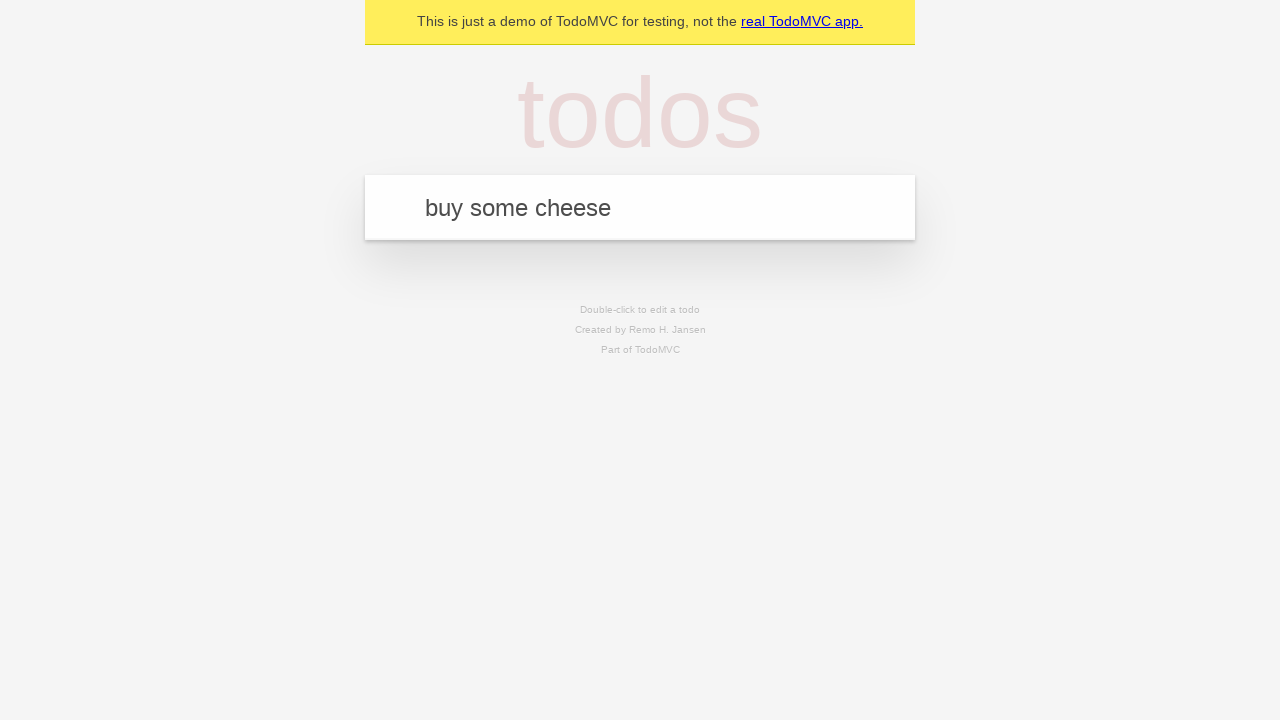

Pressed Enter to create first todo on internal:attr=[placeholder="What needs to be done?"i]
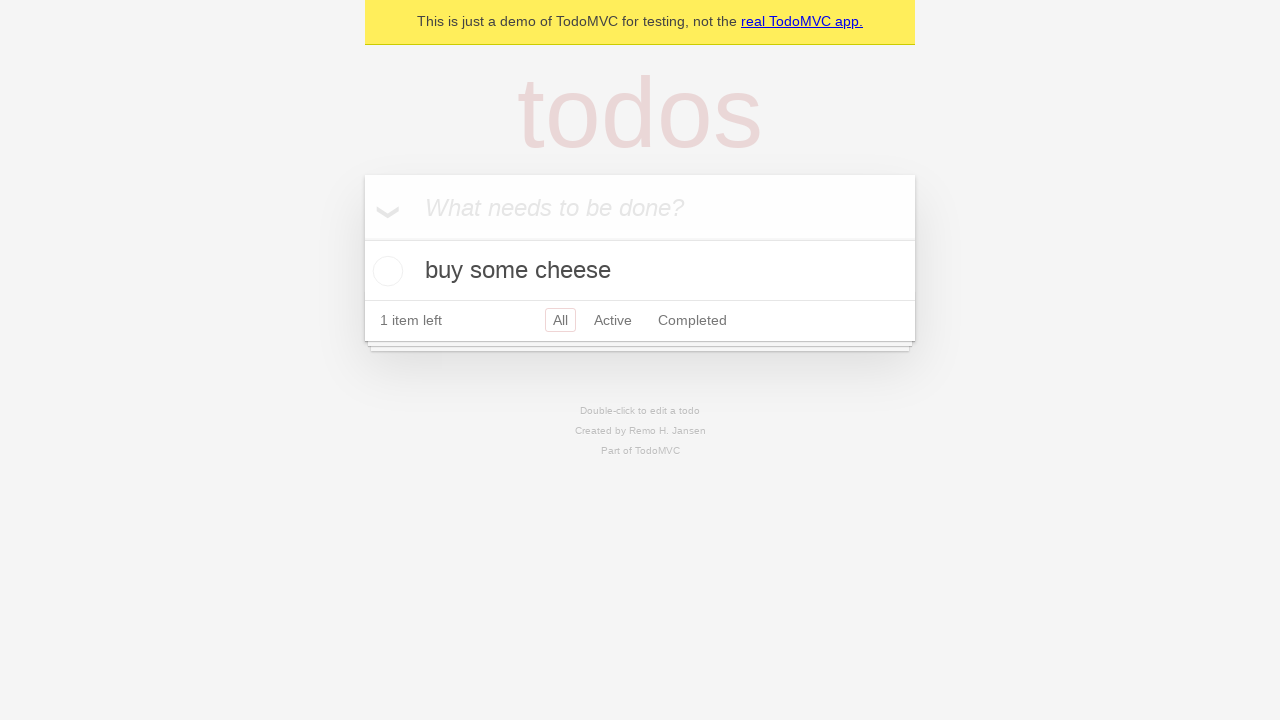

Filled todo input with 'feed the cat' on internal:attr=[placeholder="What needs to be done?"i]
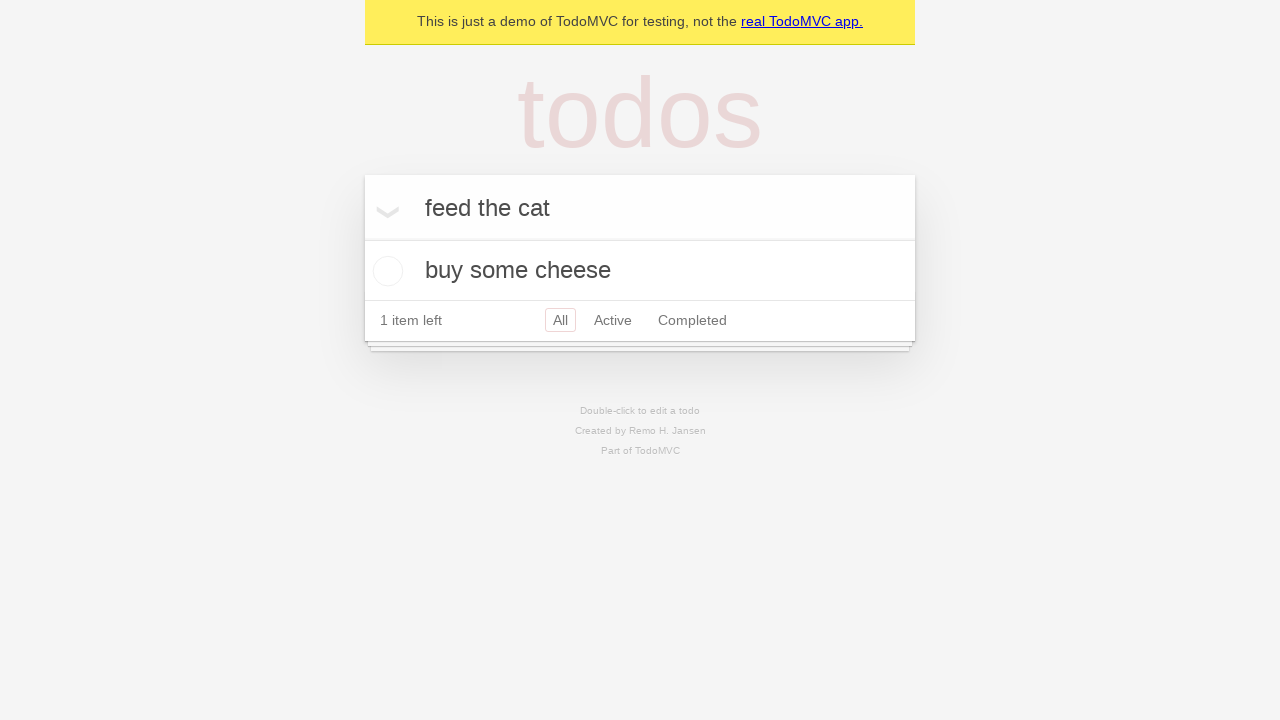

Pressed Enter to create second todo on internal:attr=[placeholder="What needs to be done?"i]
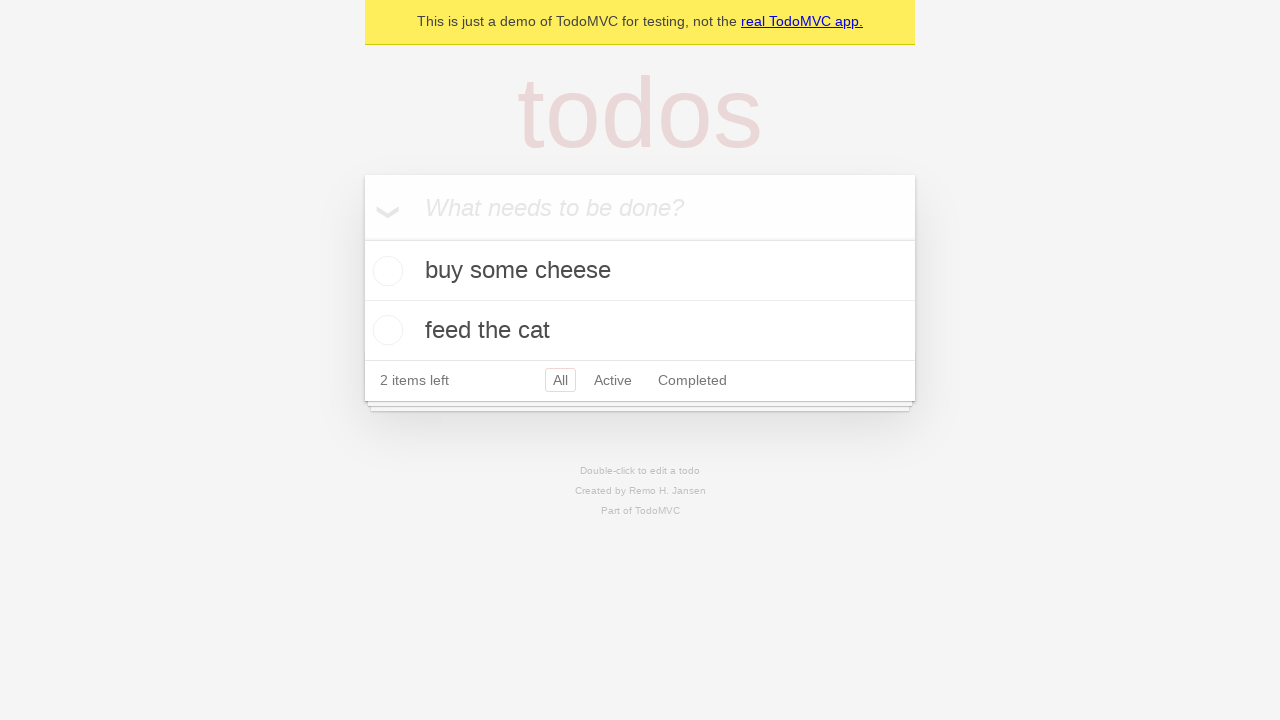

Filled todo input with 'book a doctors appointment' on internal:attr=[placeholder="What needs to be done?"i]
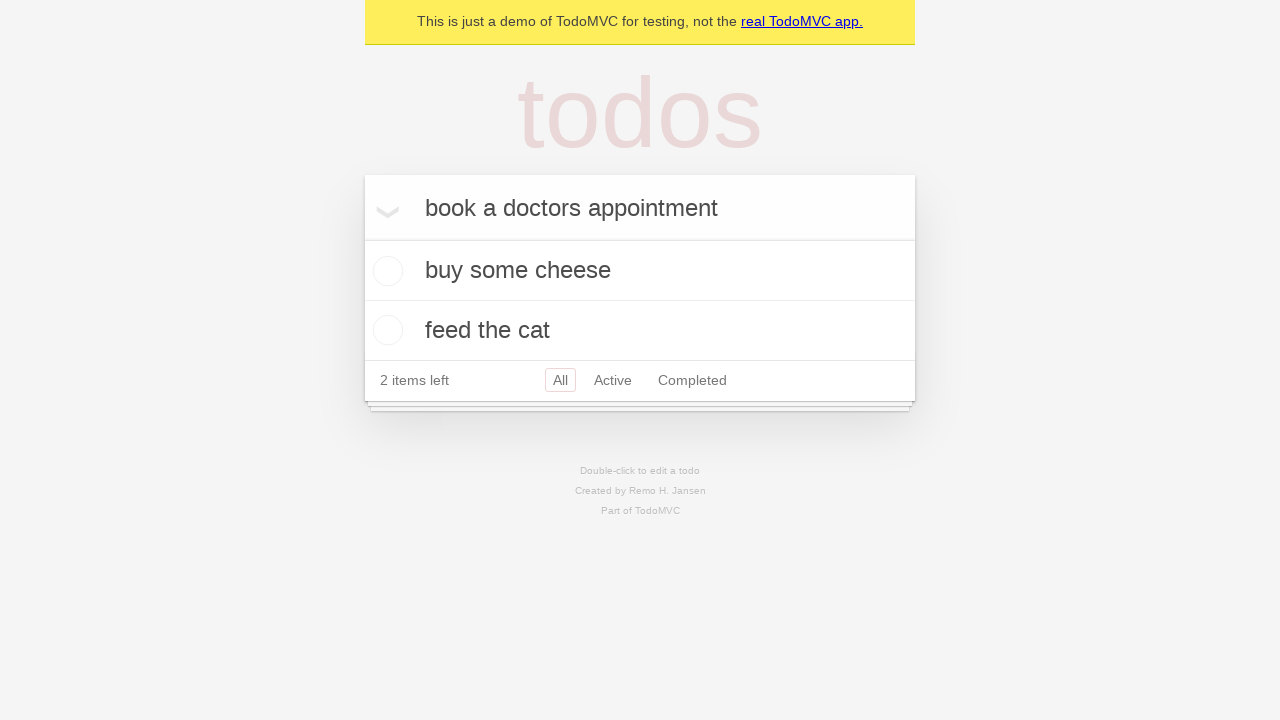

Pressed Enter to create third todo on internal:attr=[placeholder="What needs to be done?"i]
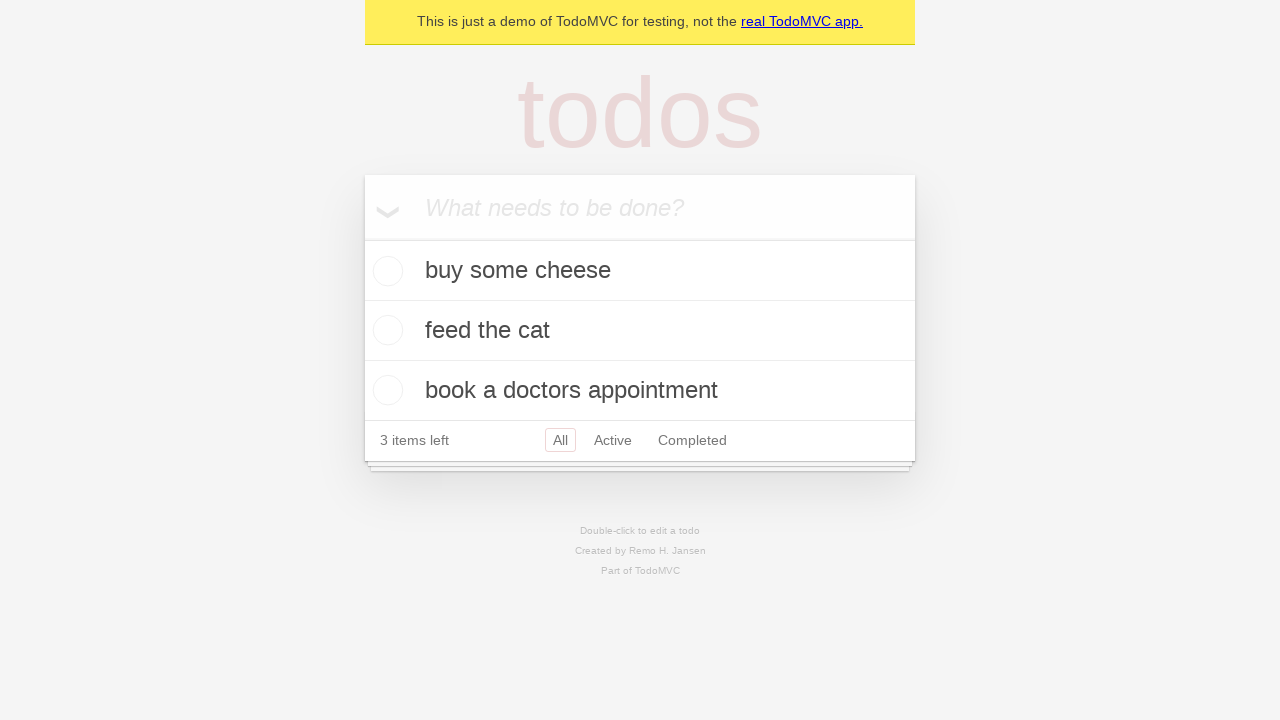

All three todos have been created and are visible
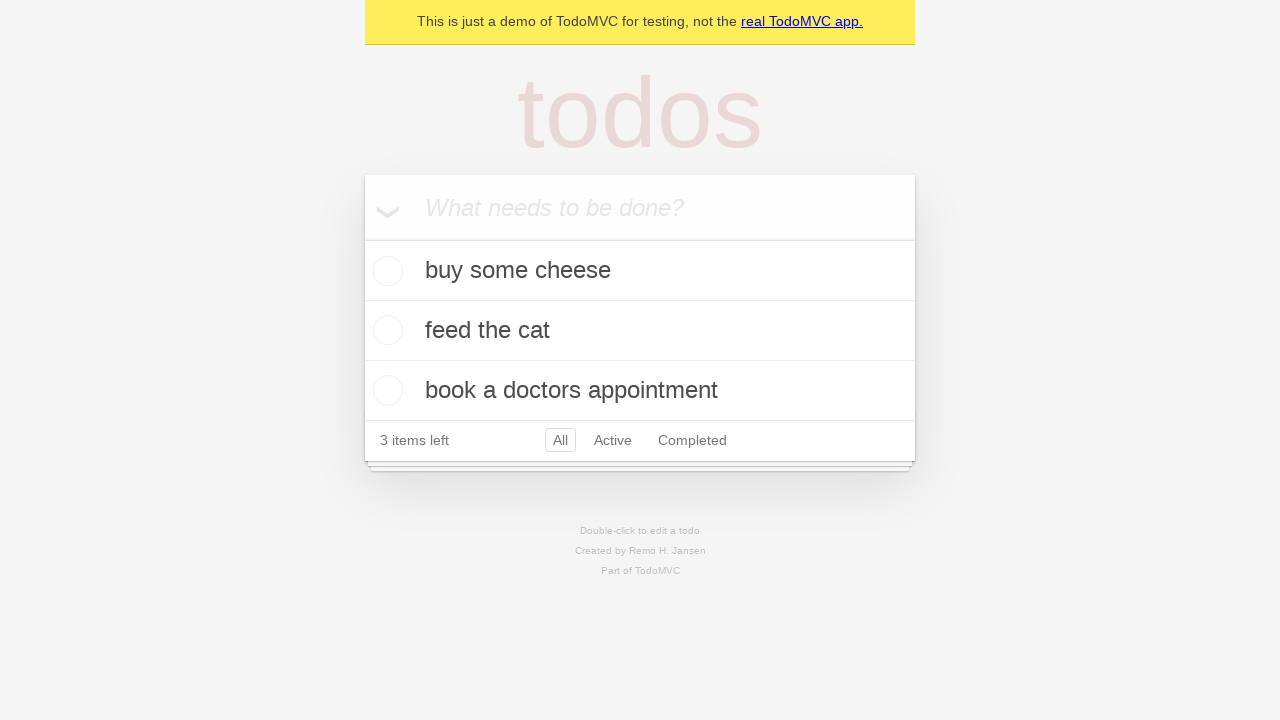

Retrieved todo items from the page
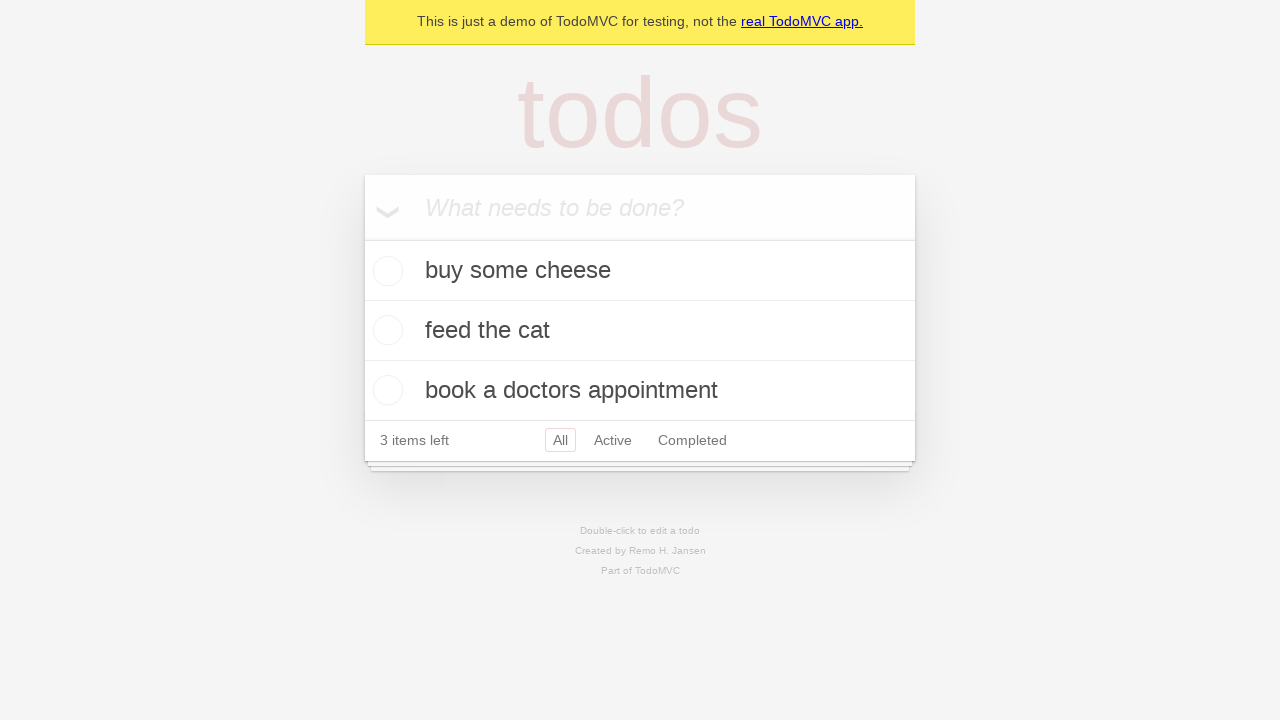

Double-clicked on second todo item to enter edit mode at (640, 331) on internal:testid=[data-testid="todo-item"s] >> nth=1
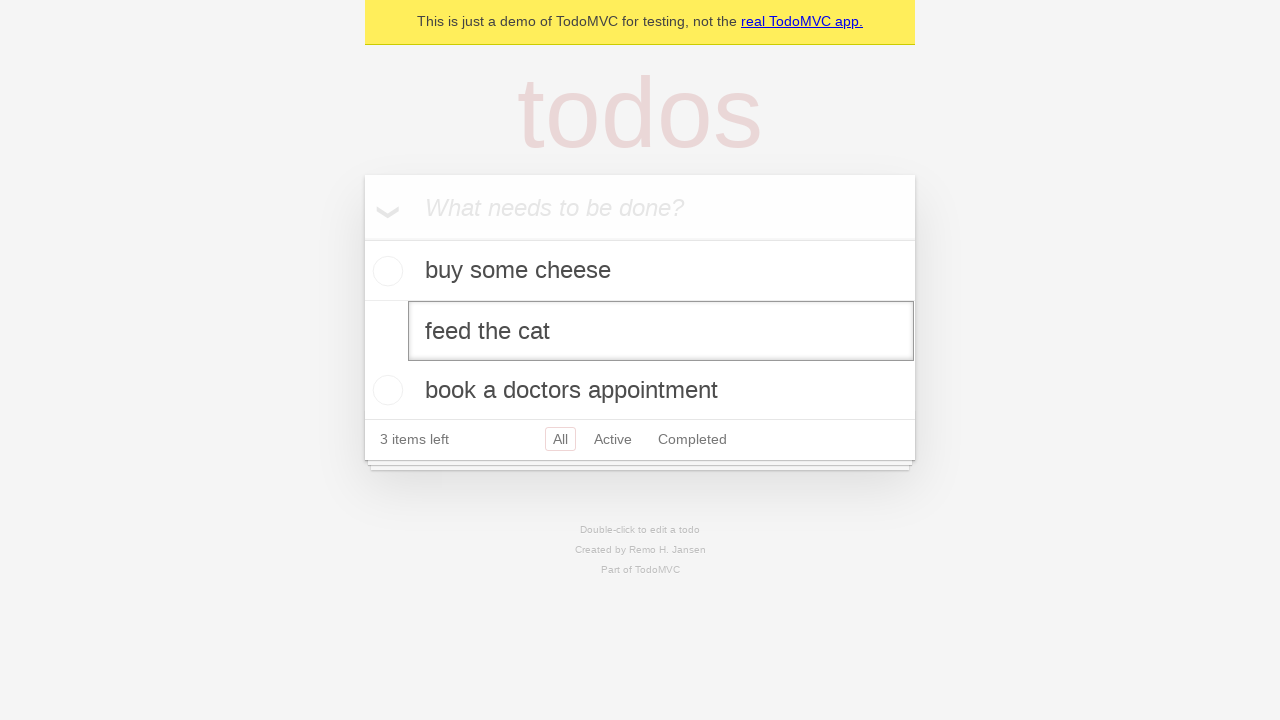

Changed todo text to 'buy some sausages' in edit mode on internal:testid=[data-testid="todo-item"s] >> nth=1 >> internal:role=textbox[nam
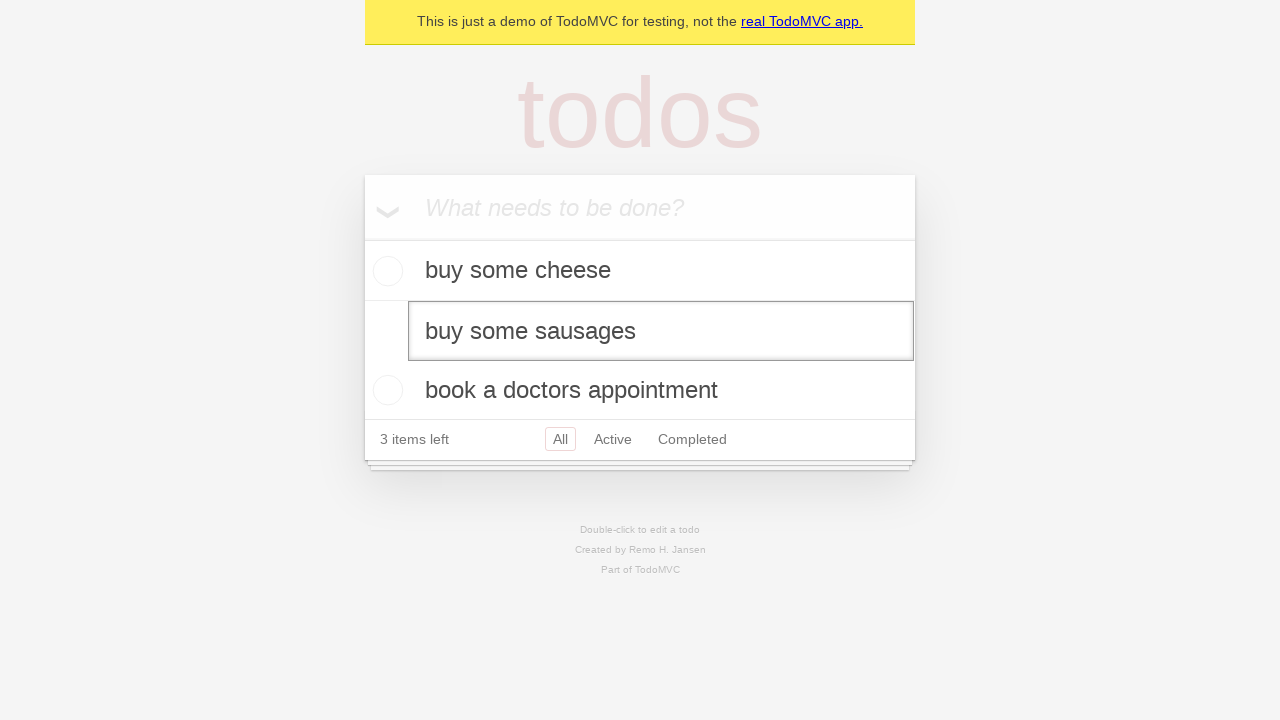

Pressed Escape to cancel edit and restore original text on internal:testid=[data-testid="todo-item"s] >> nth=1 >> internal:role=textbox[nam
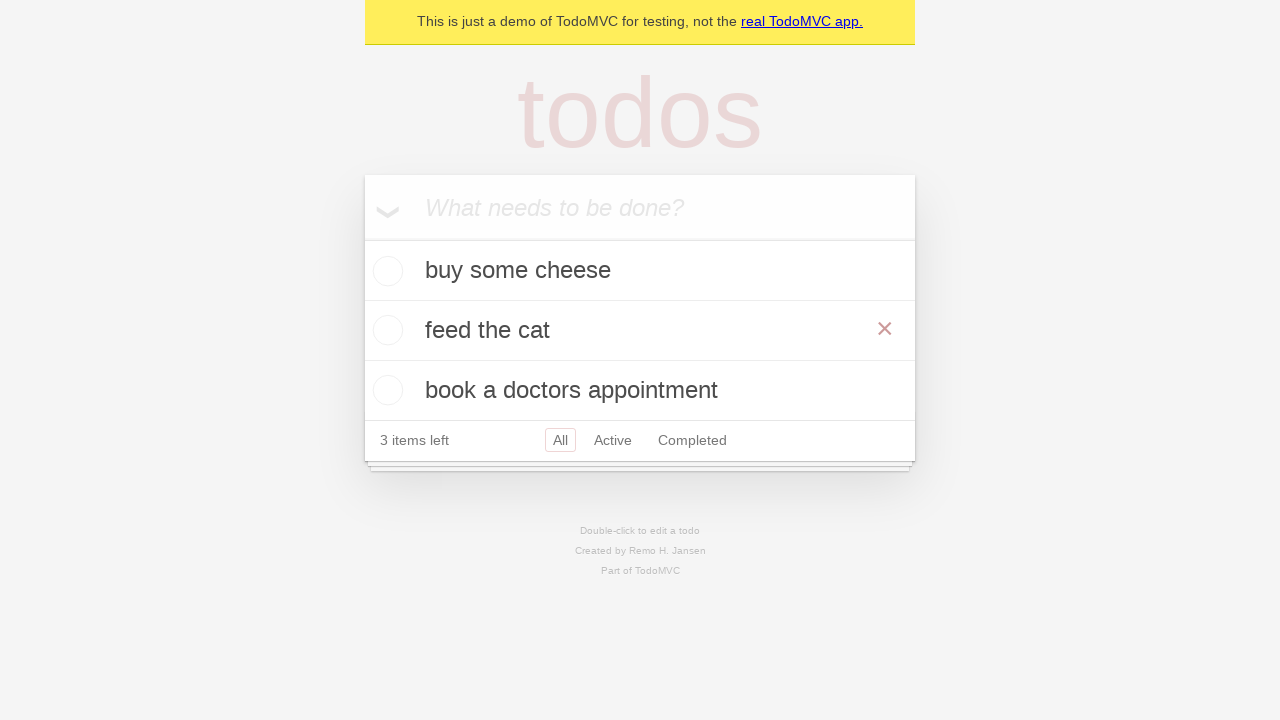

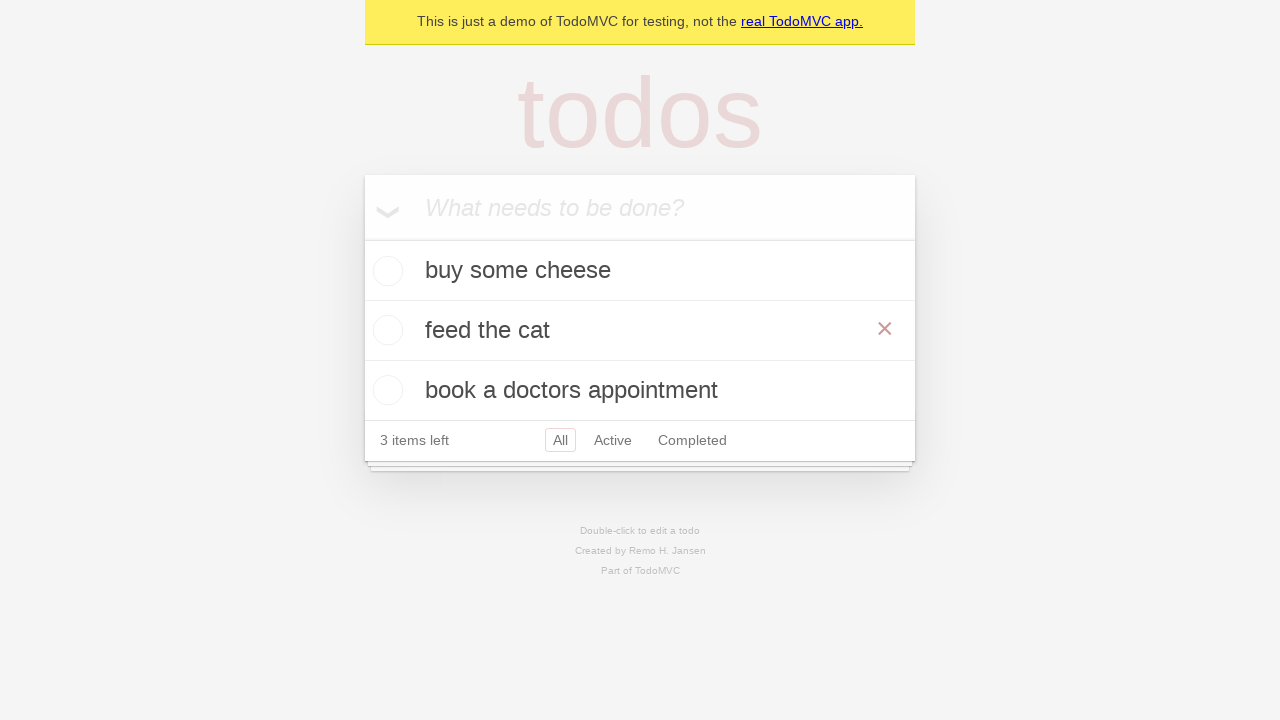